Tests triggering JS Confirm via JavaScript execution and dismissing it

Starting URL: https://the-internet.herokuapp.com/javascript_alerts

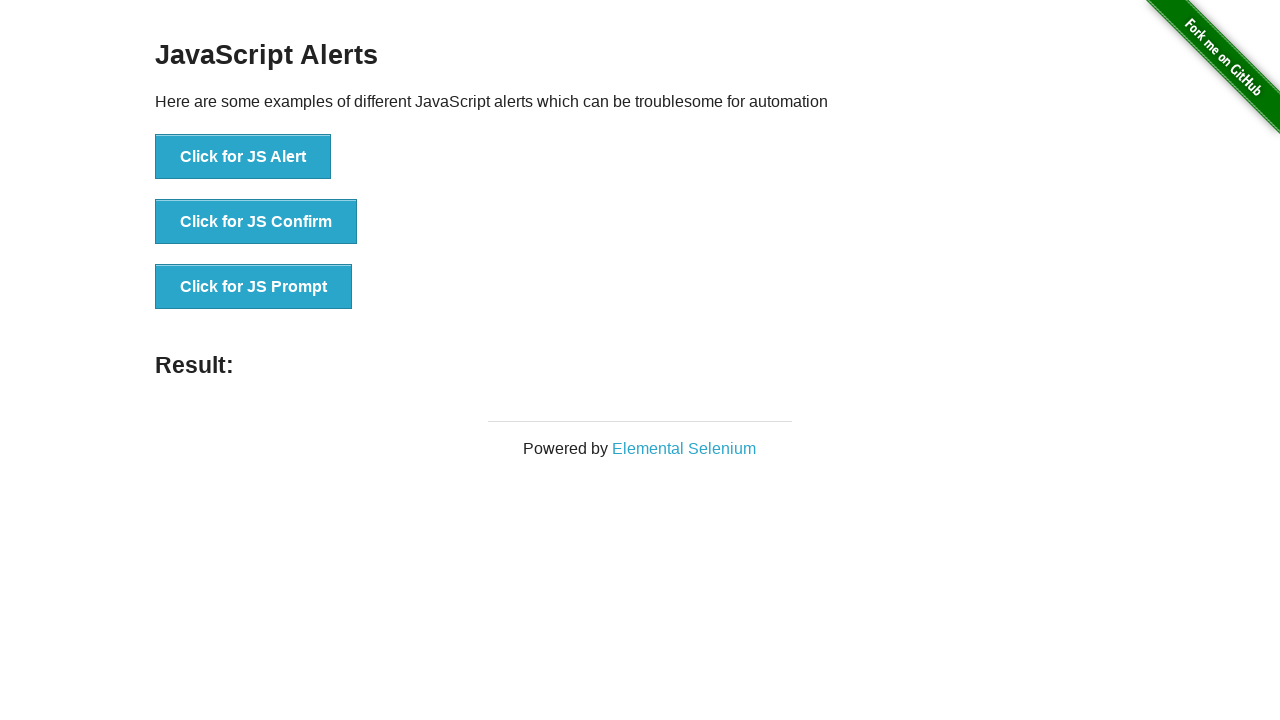

Set up dialog handler to dismiss any alerts
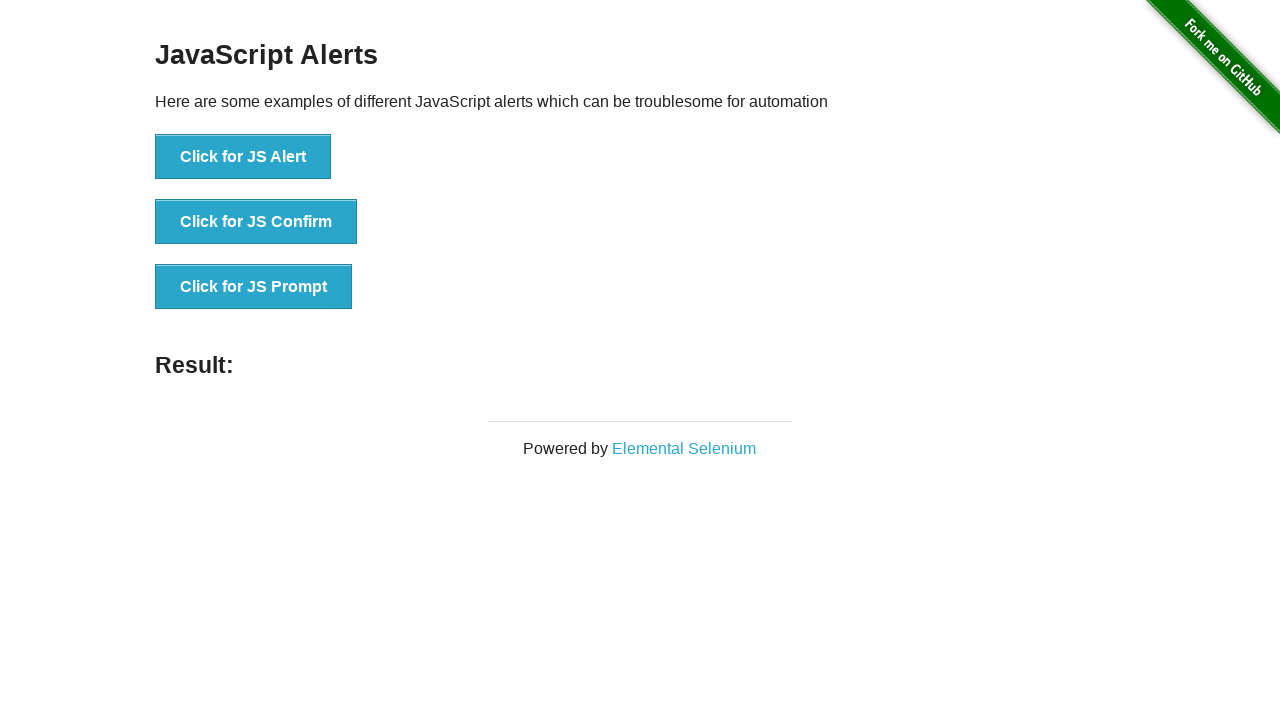

Executed JavaScript to trigger confirm dialog
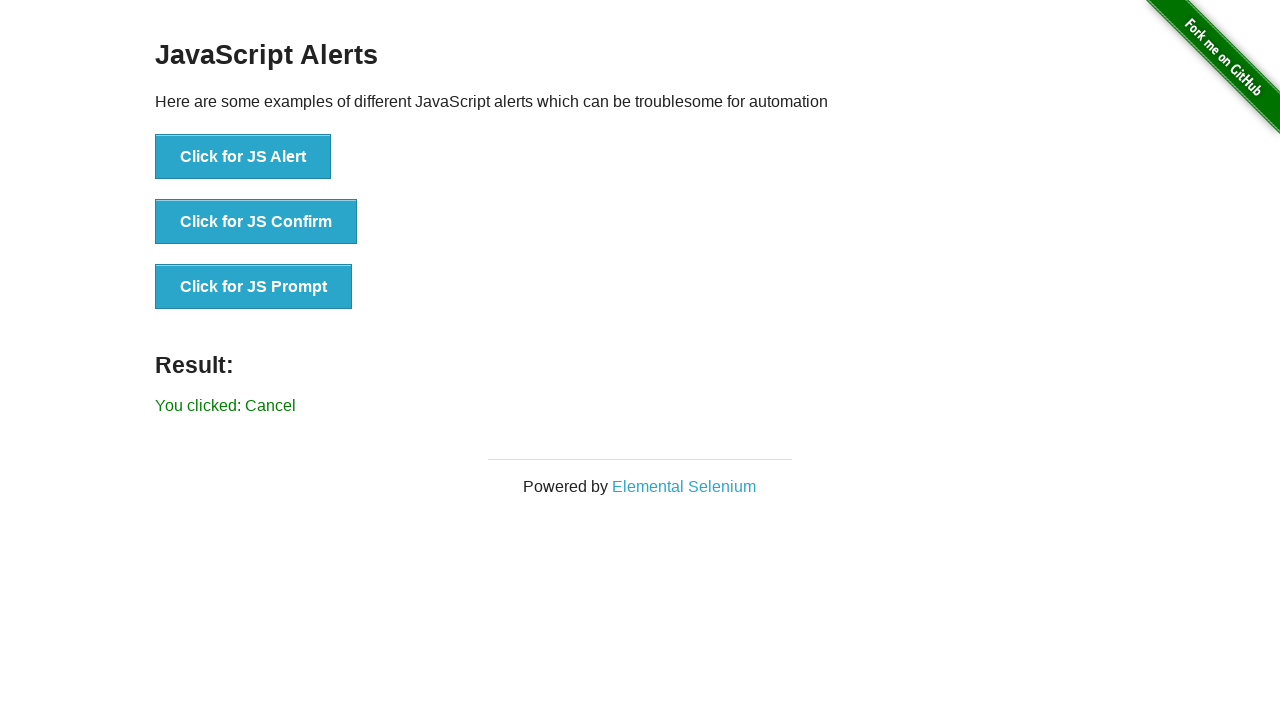

Verified that confirm was dismissed and 'You clicked: Cancel' message appeared
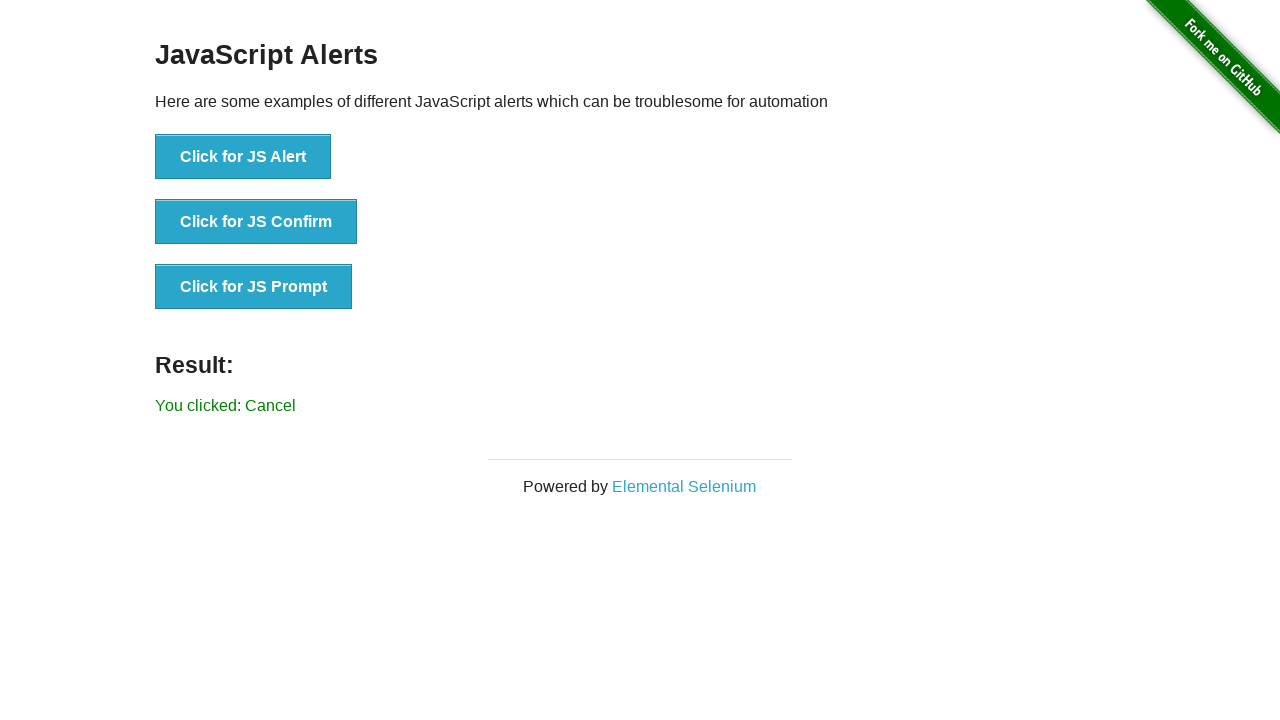

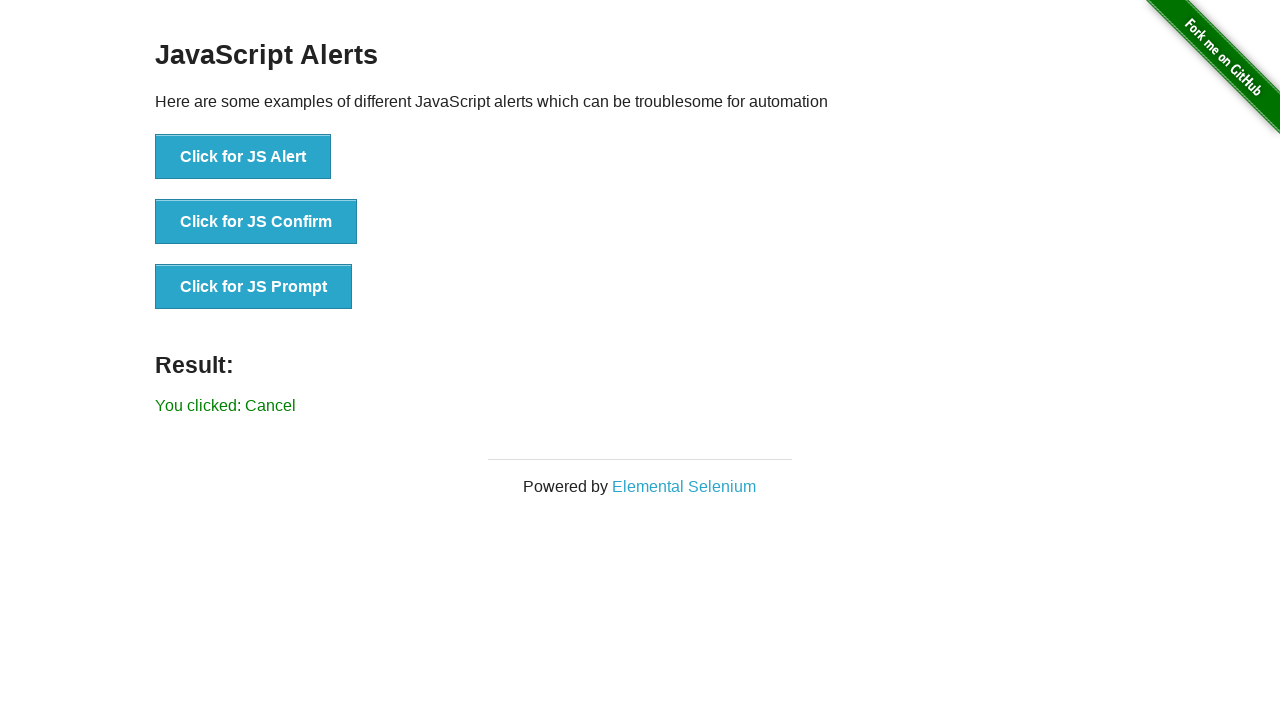